Tests the BABYHUG brand filter by clicking on the Babyhug brand link and verifying the brand products page title appears

Starting URL: https://automationexercise.com

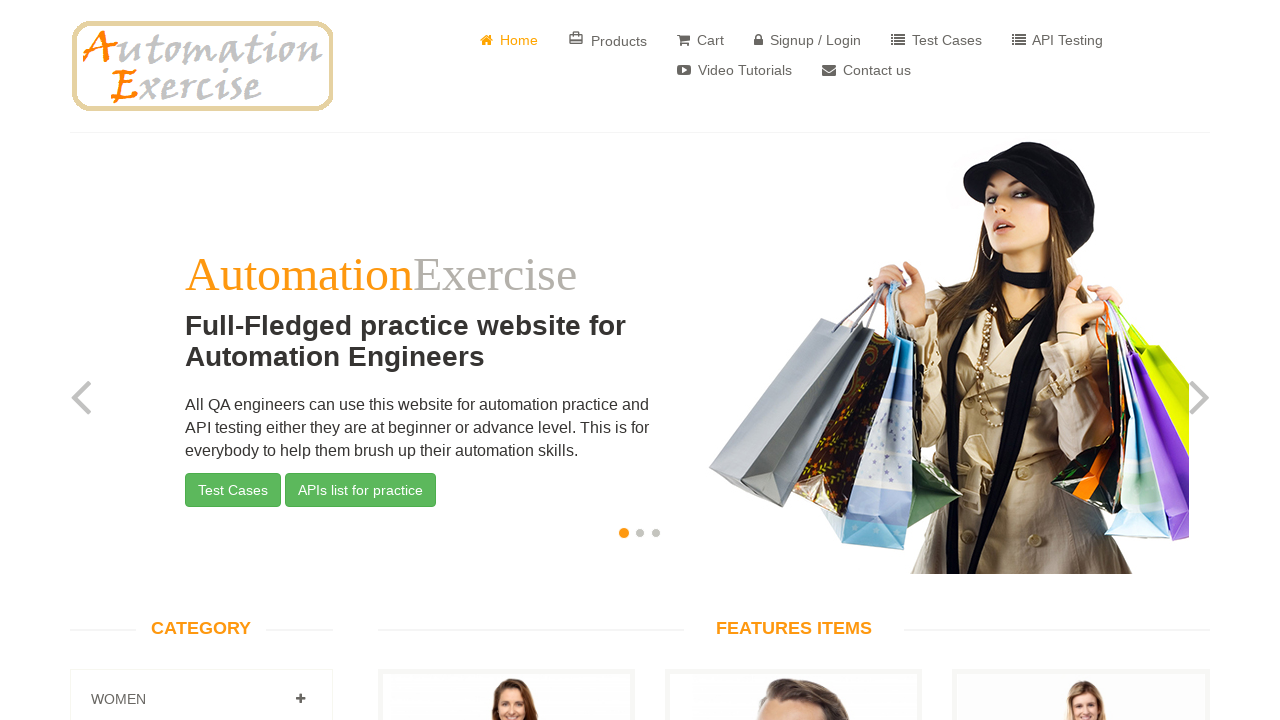

Located BABYHUG brand link element
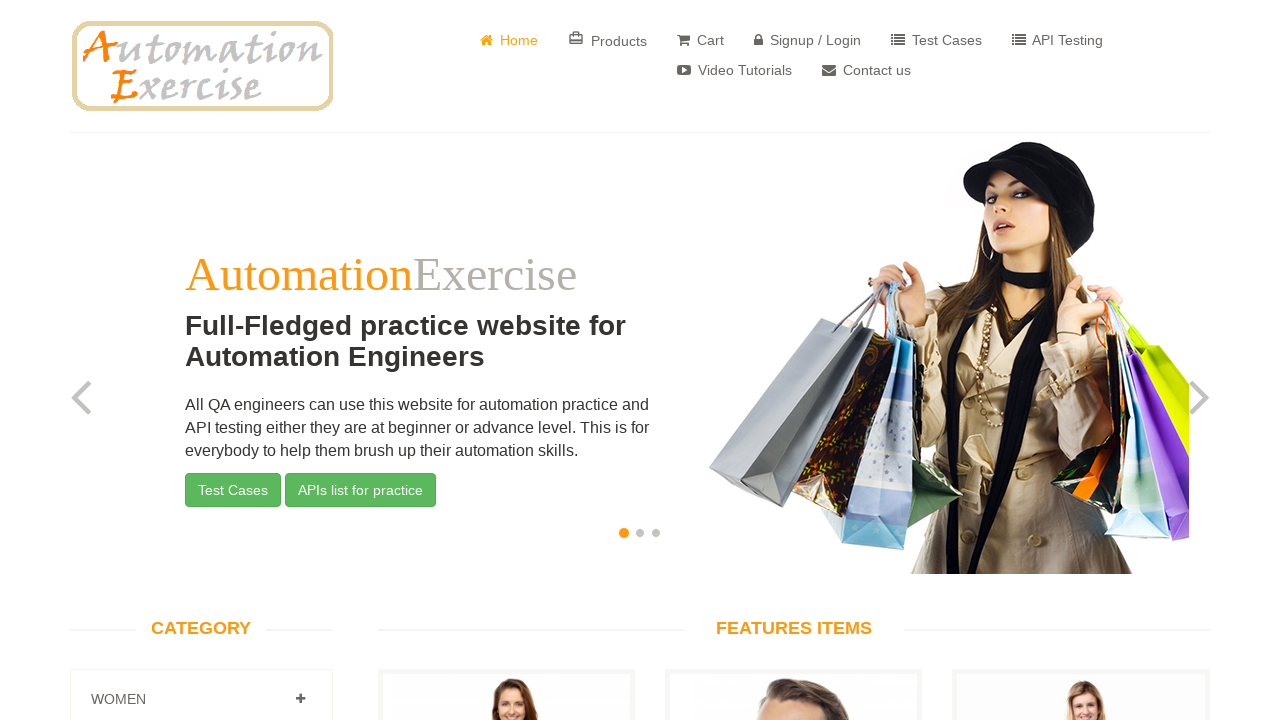

Scrolled BABYHUG brand link into view
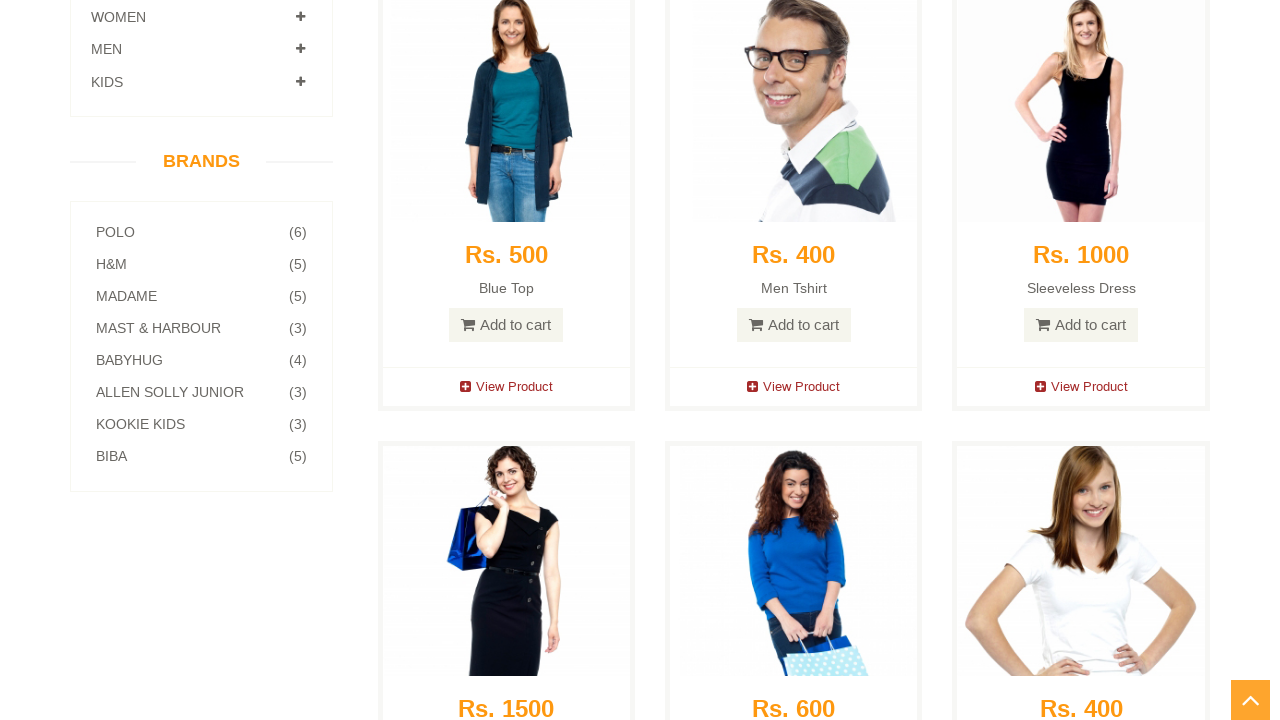

Clicked on BABYHUG brand link at (201, 360) on a[href='/brand_products/Babyhug']
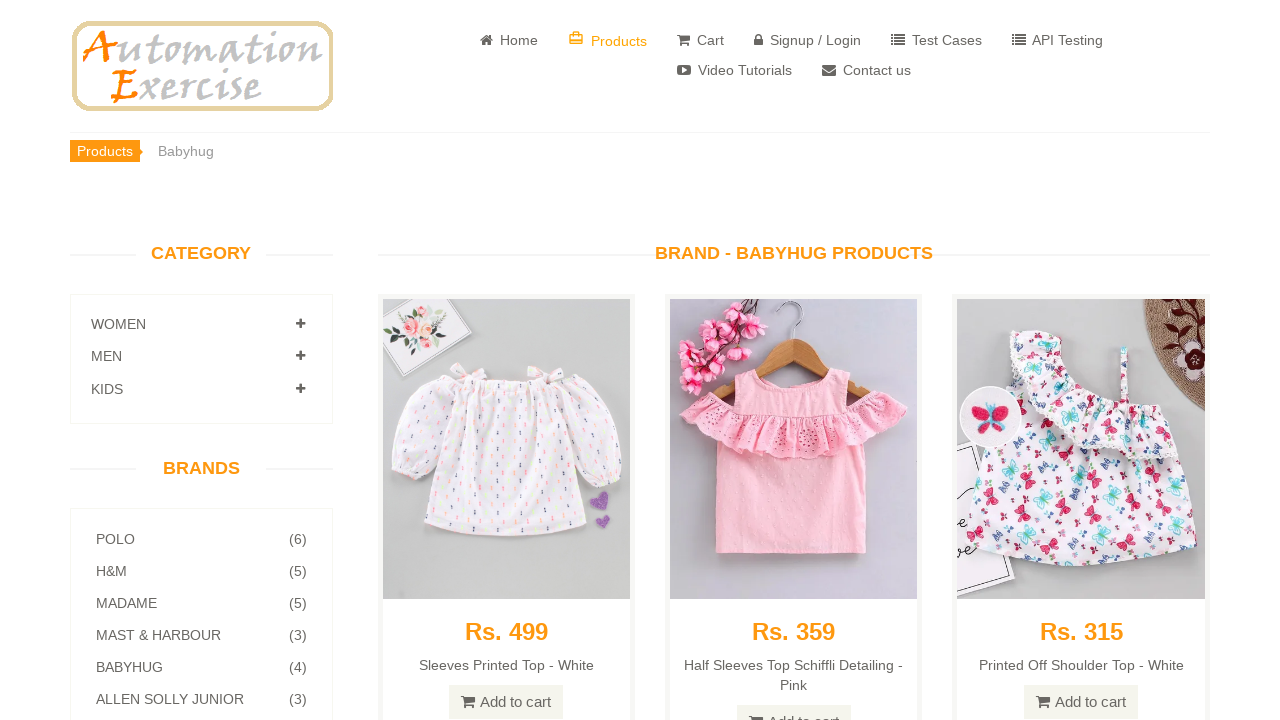

Waited for brand products page title to appear
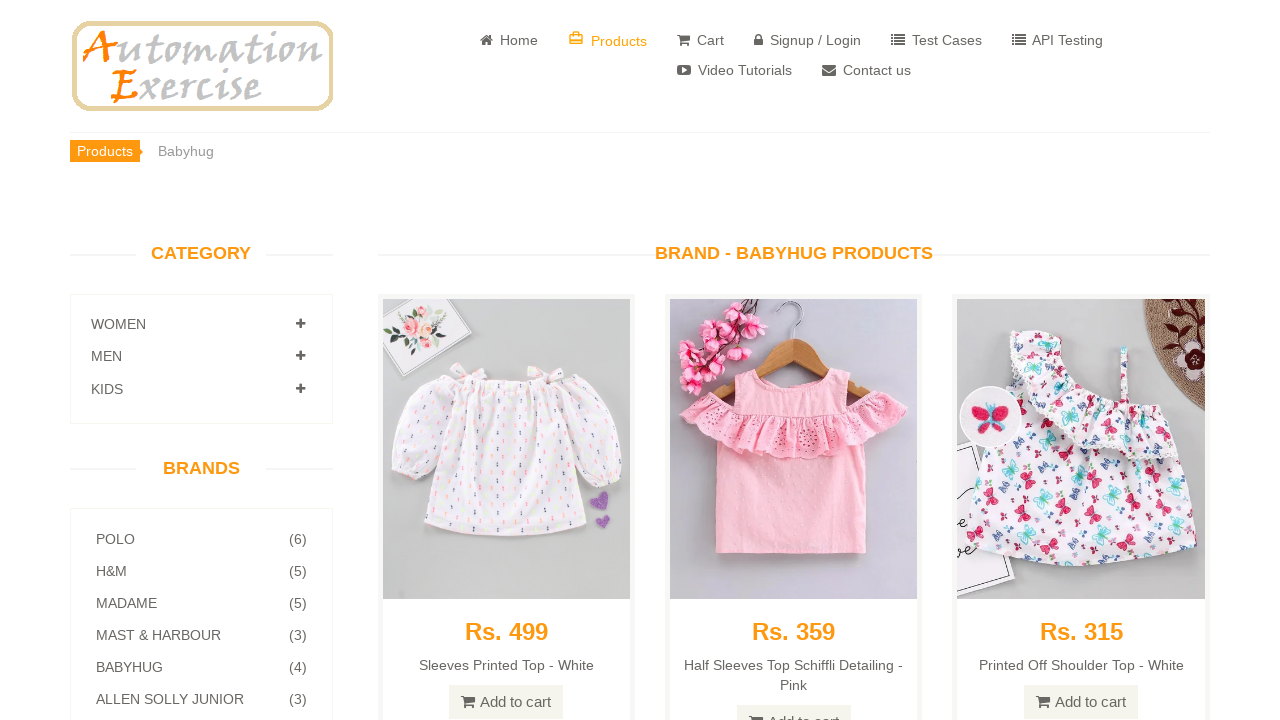

Located brand page title element
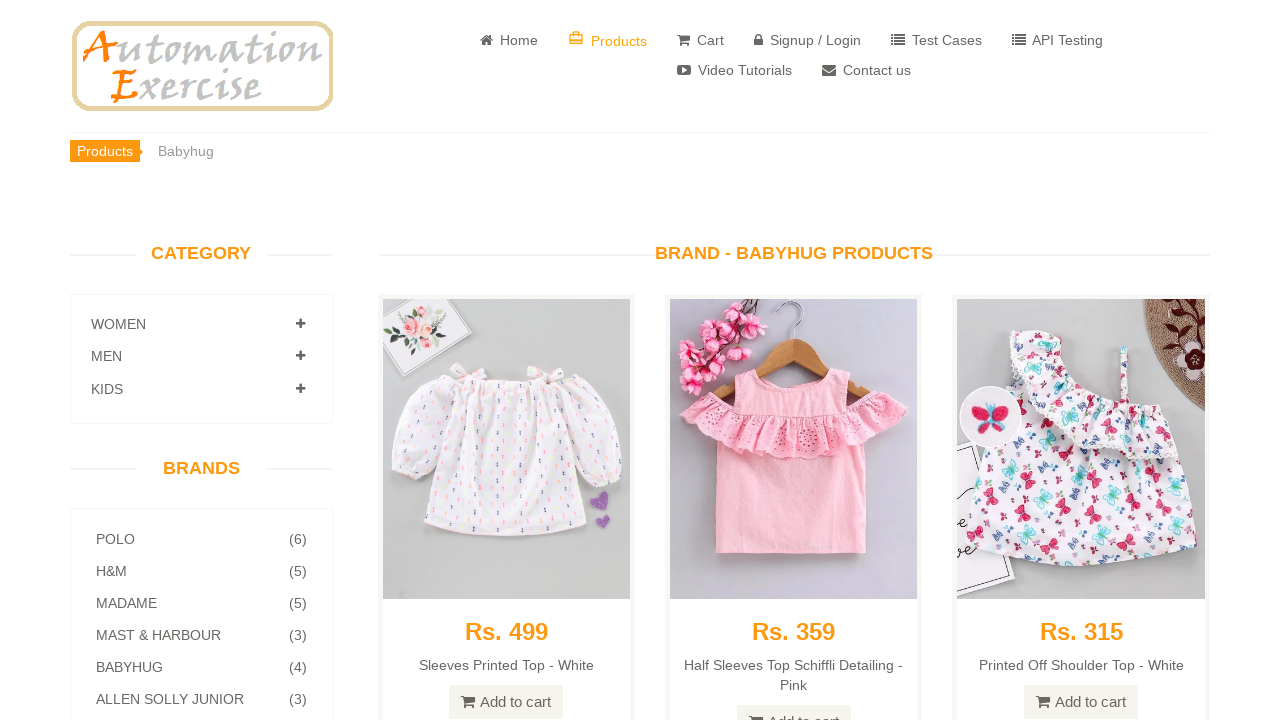

Verified BABYHUG brand name appears in page title
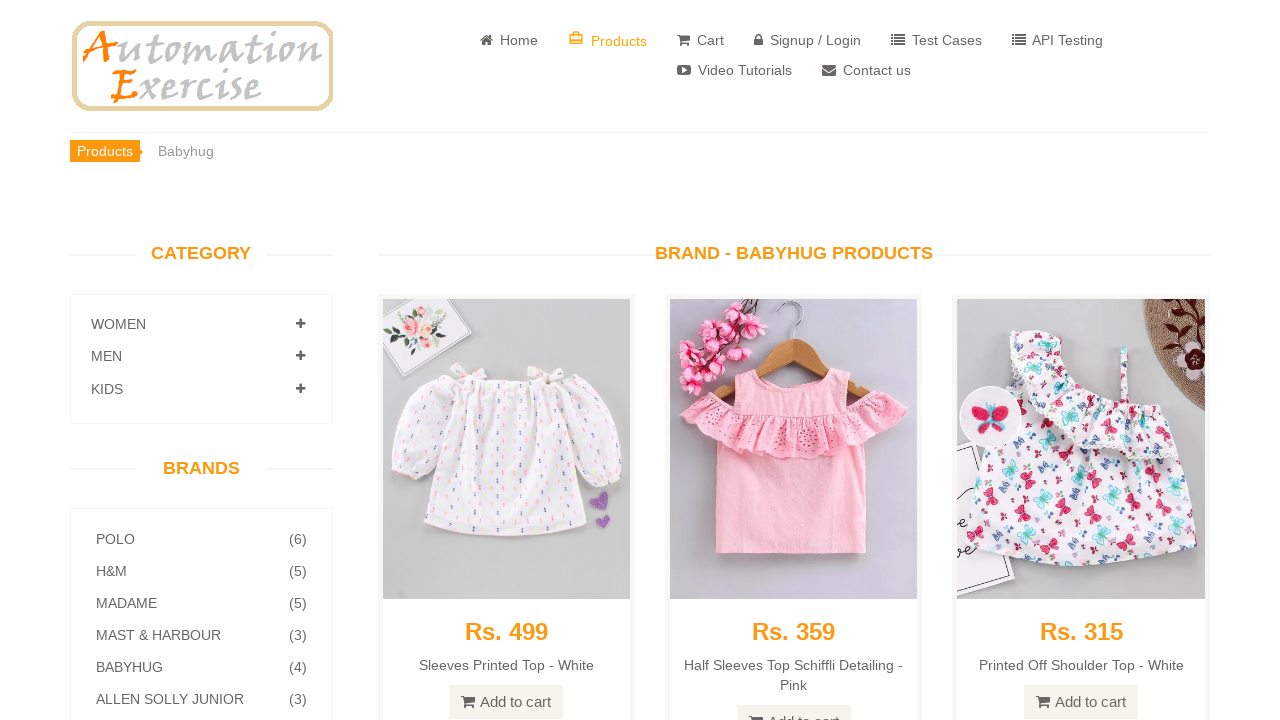

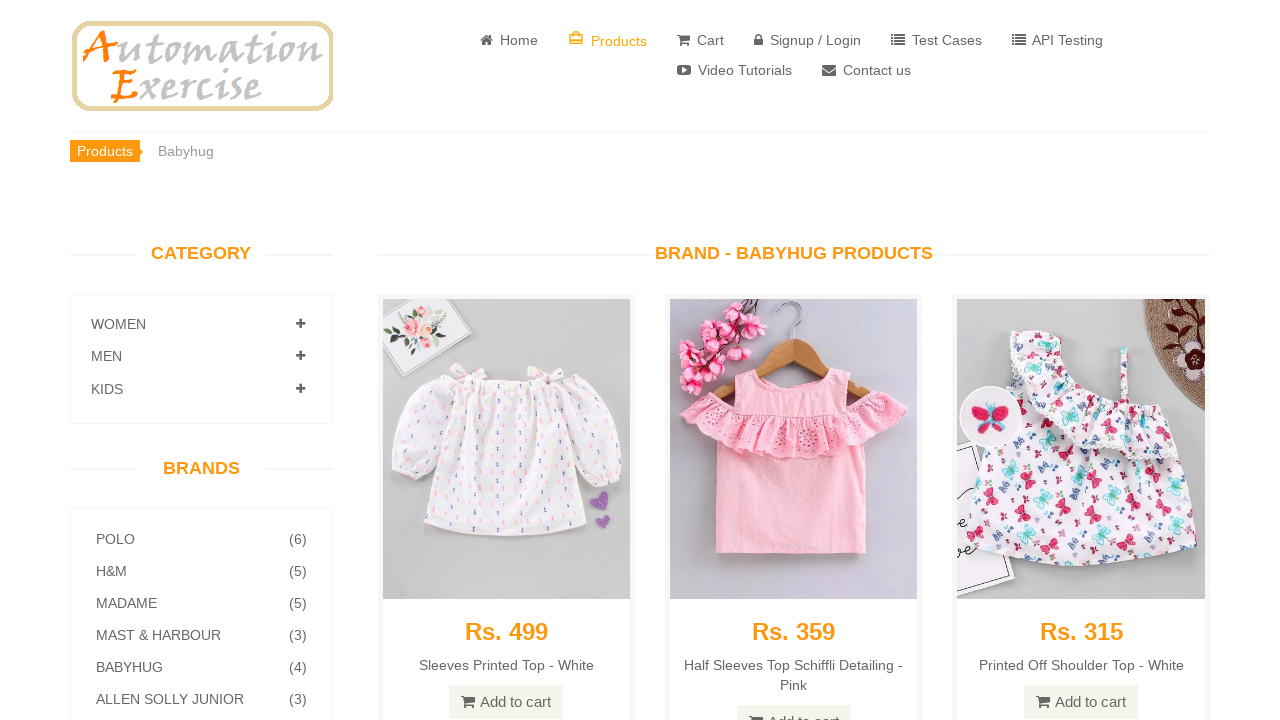